Navigates to an Angular demo application and clicks on the Library link while intercepting network requests

Starting URL: https://rahulshettyacademy.com/angularAppdemo/

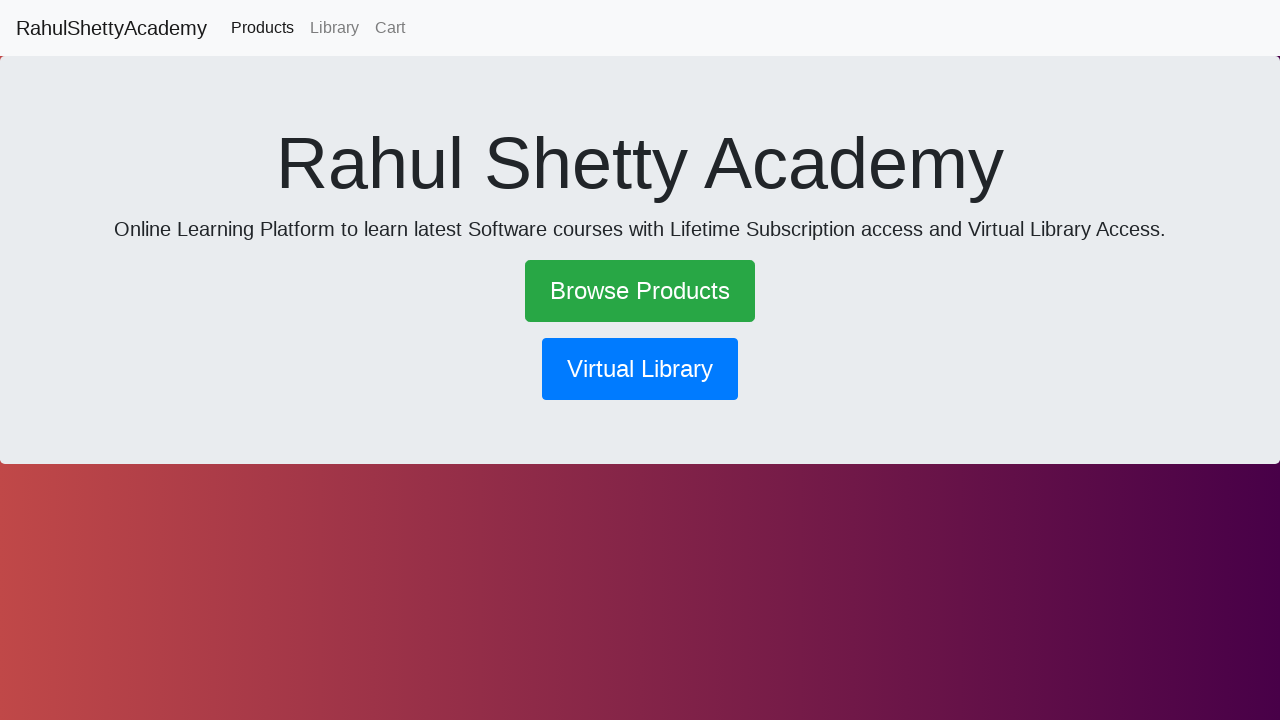

Clicked on the Library link at (334, 28) on text=Library
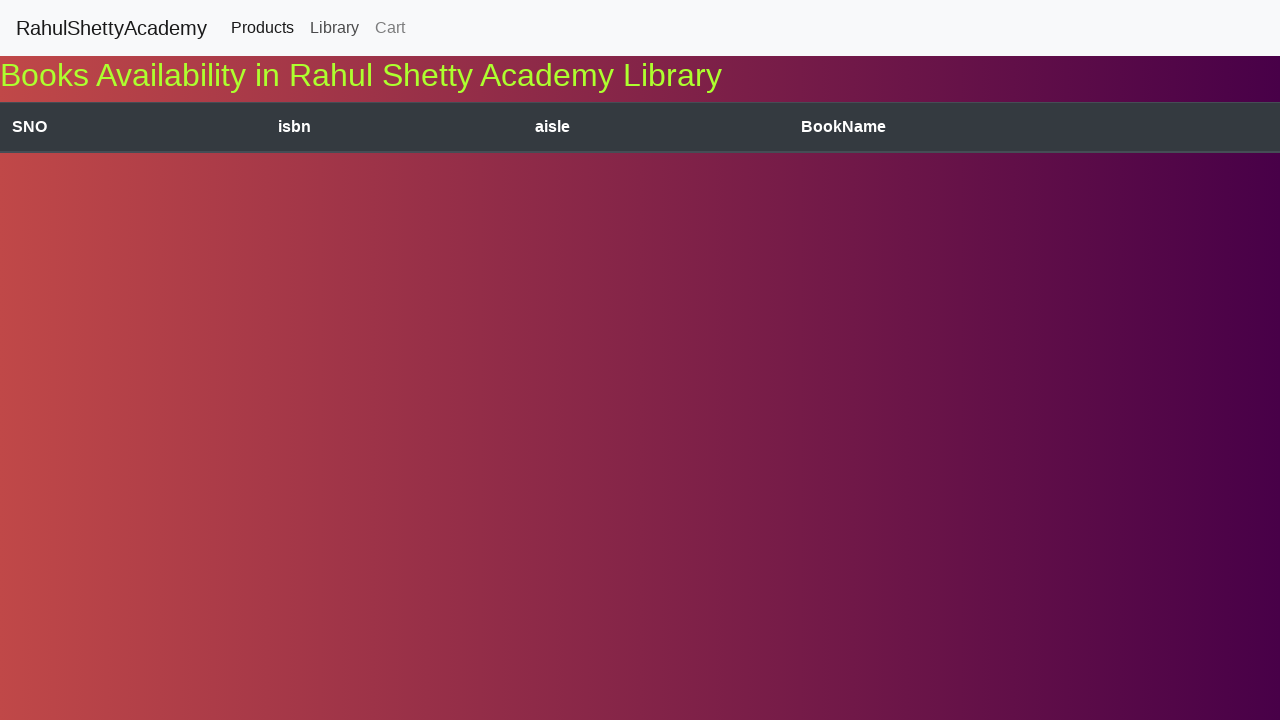

Waited for network to become idle after Library link click
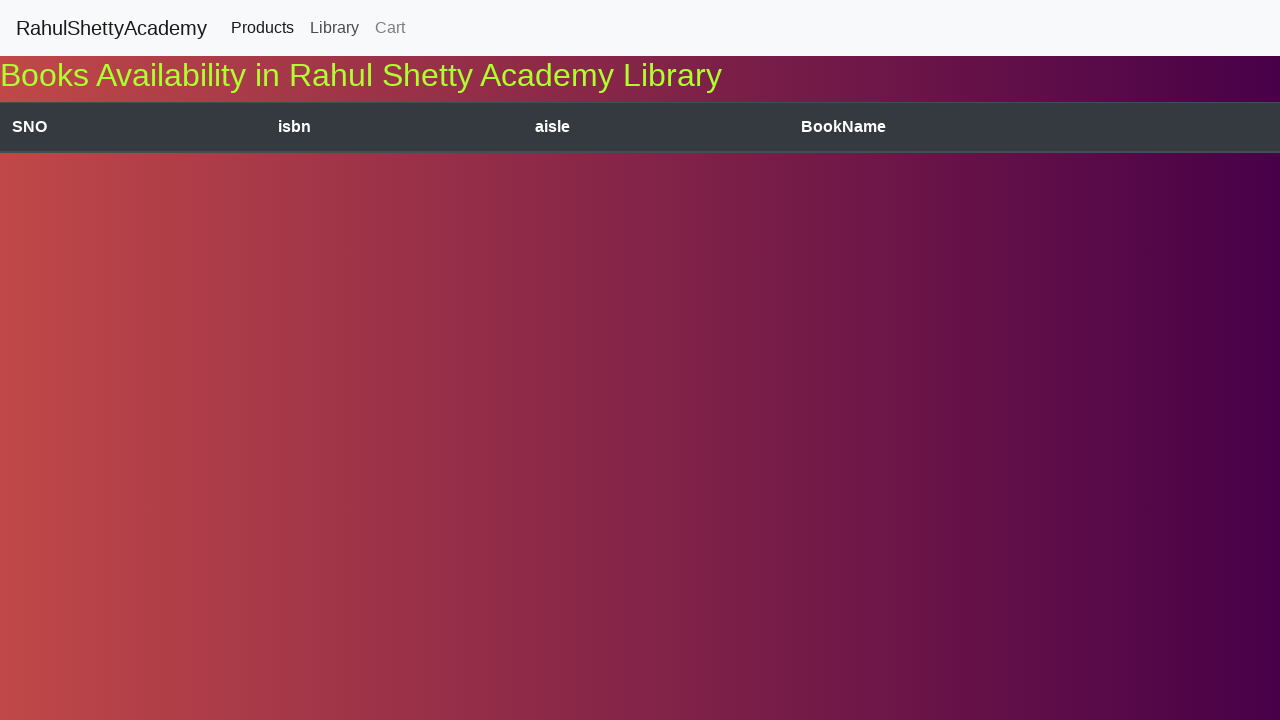

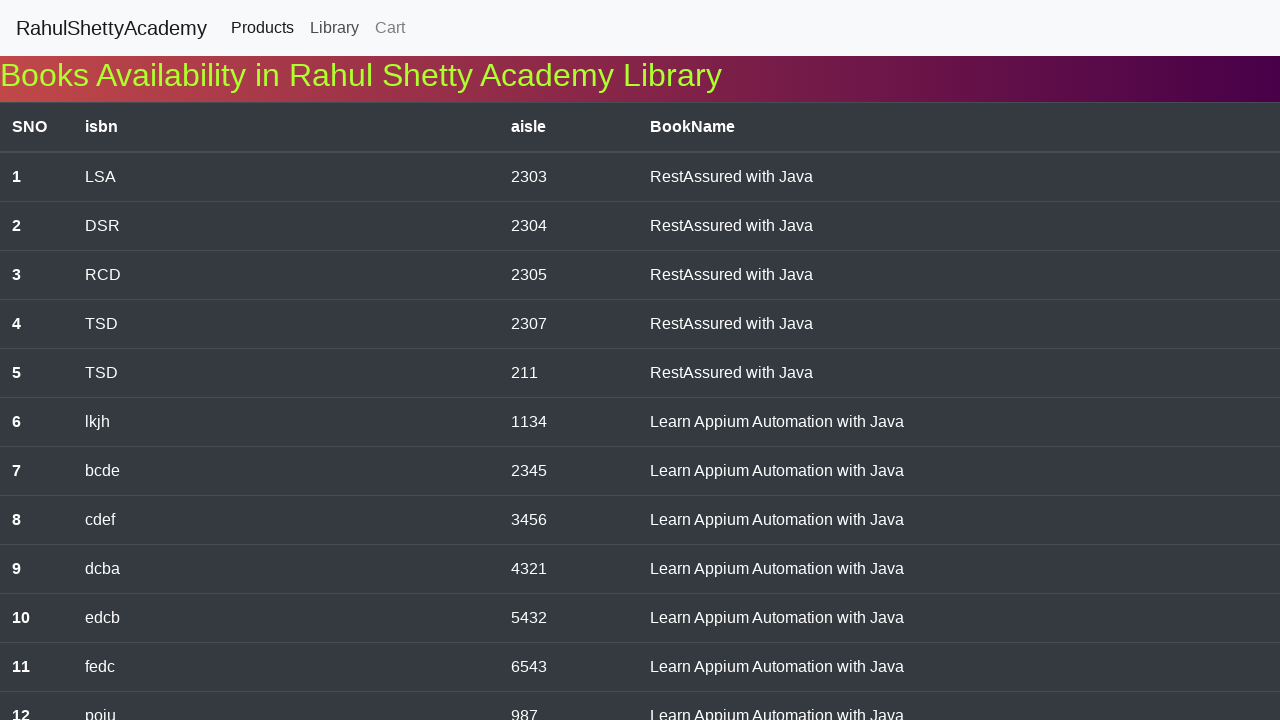